Navigates through the UAL university website to find the Computer Science degree program and verifies that the course "Tratamiento Digital de Imágenes" is listed in the curriculum.

Starting URL: https://www.ual.es/

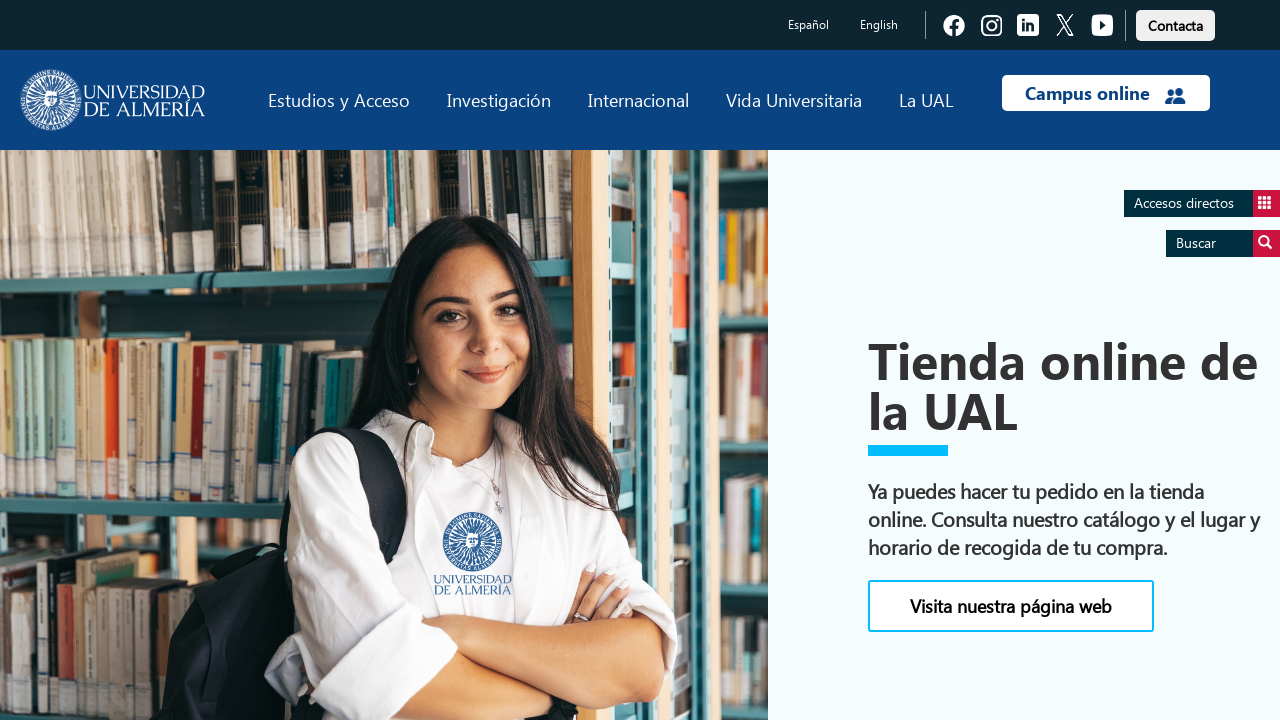

Clicked on 'Estudios' link at (339, 100) on text=Estudios
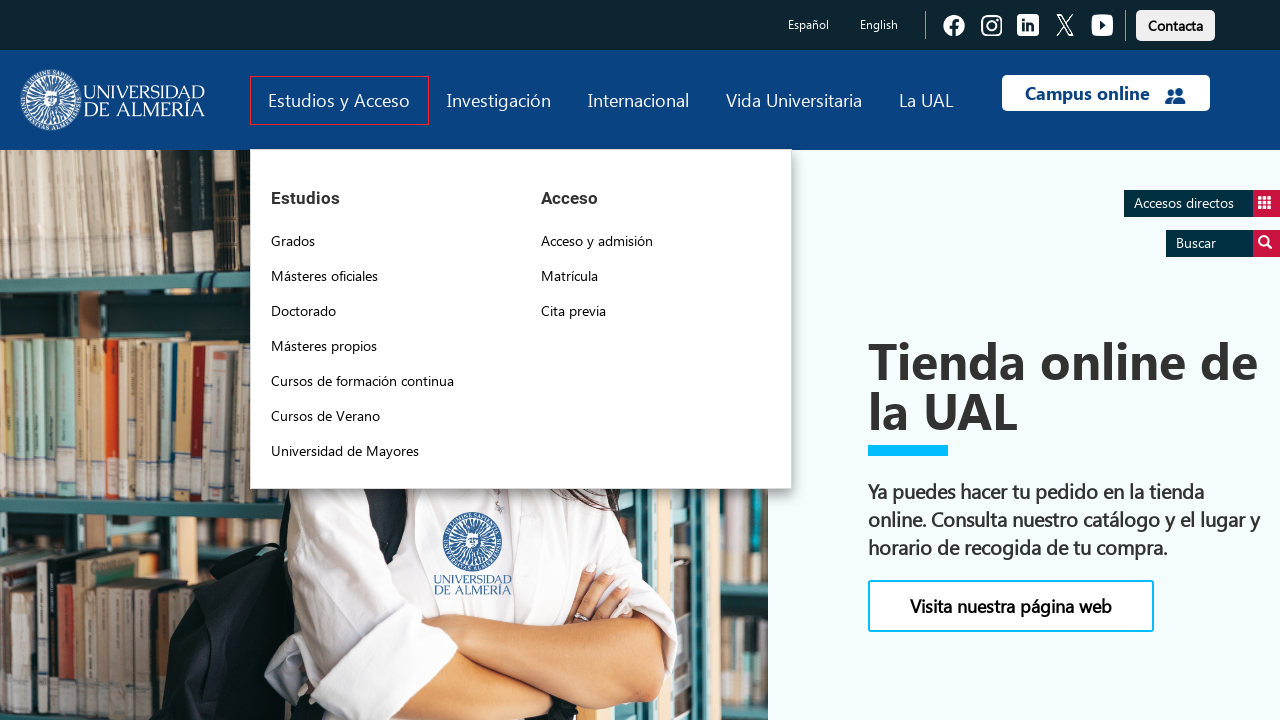

Clicked on 'Grados' link at (293, 241) on text=Grados
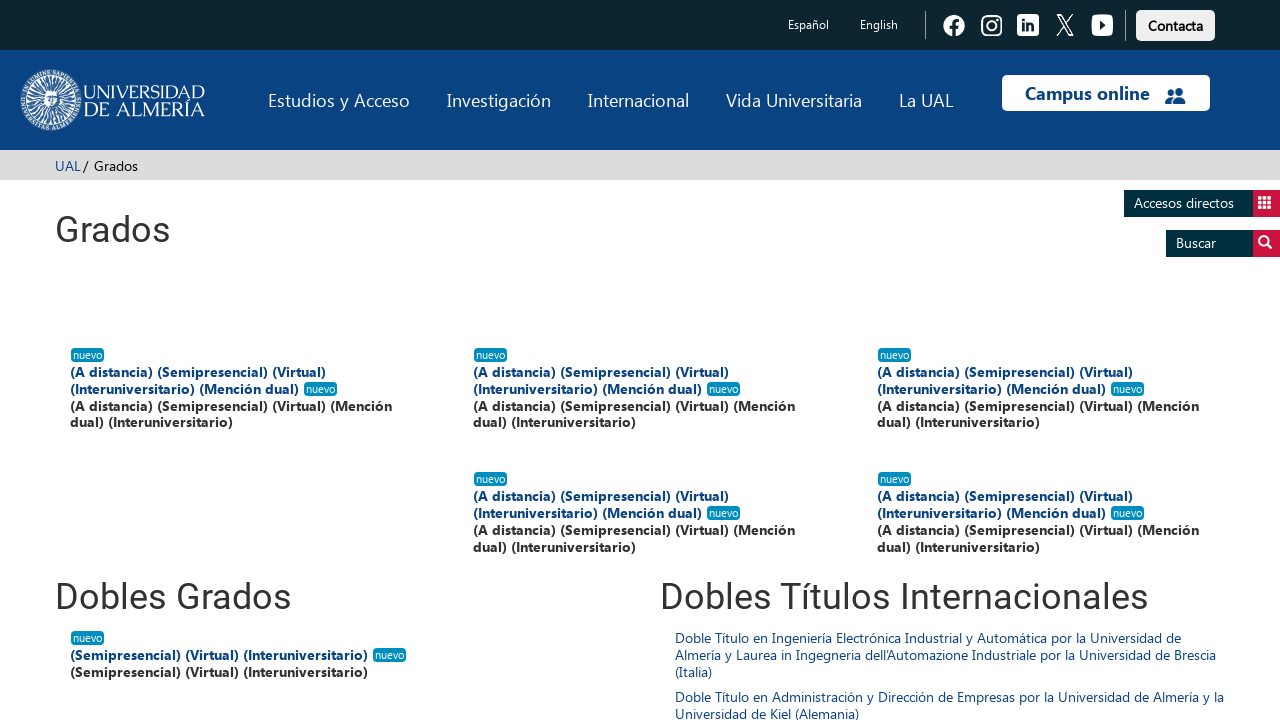

Computer Science degree program 'Grado en Ingeniería Informática (Plan 2015)' loaded
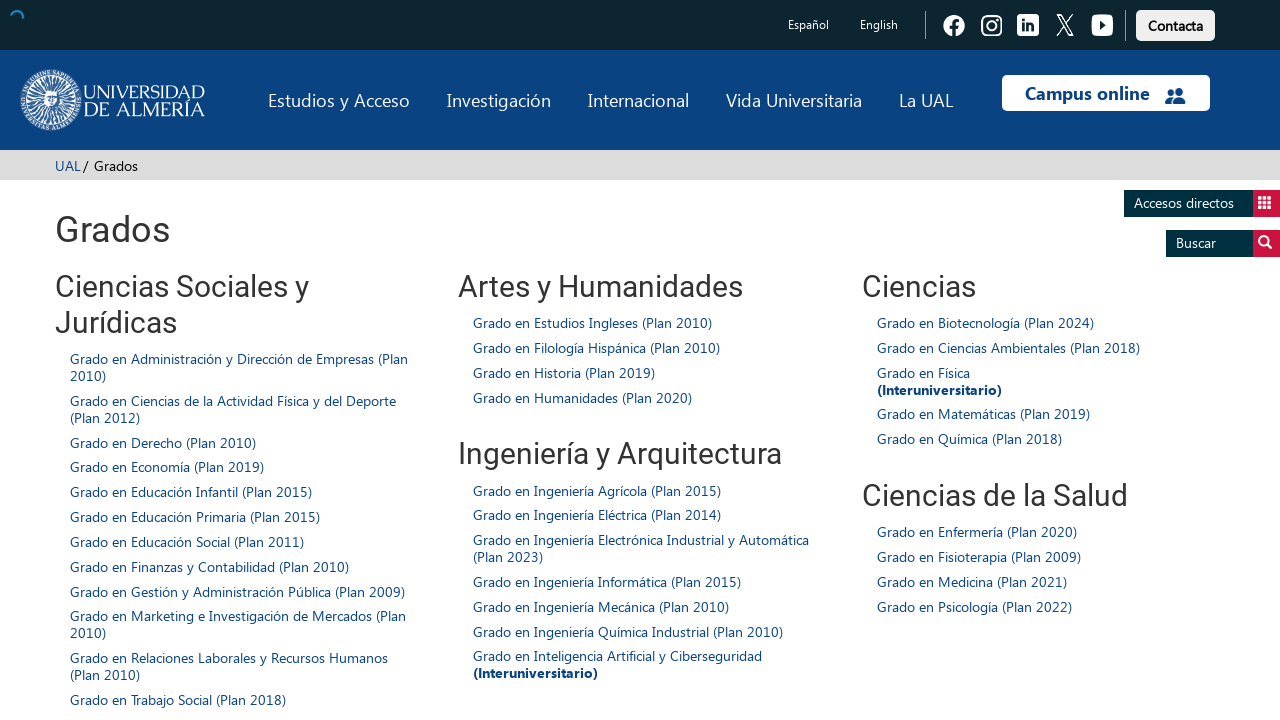

Clicked on Computer Science degree program 'Grado en Ingeniería Informática (Plan 2015)' at (607, 581) on xpath=//span[contains(.,'Grado en Ingeniería Informática (Plan 2015)')]
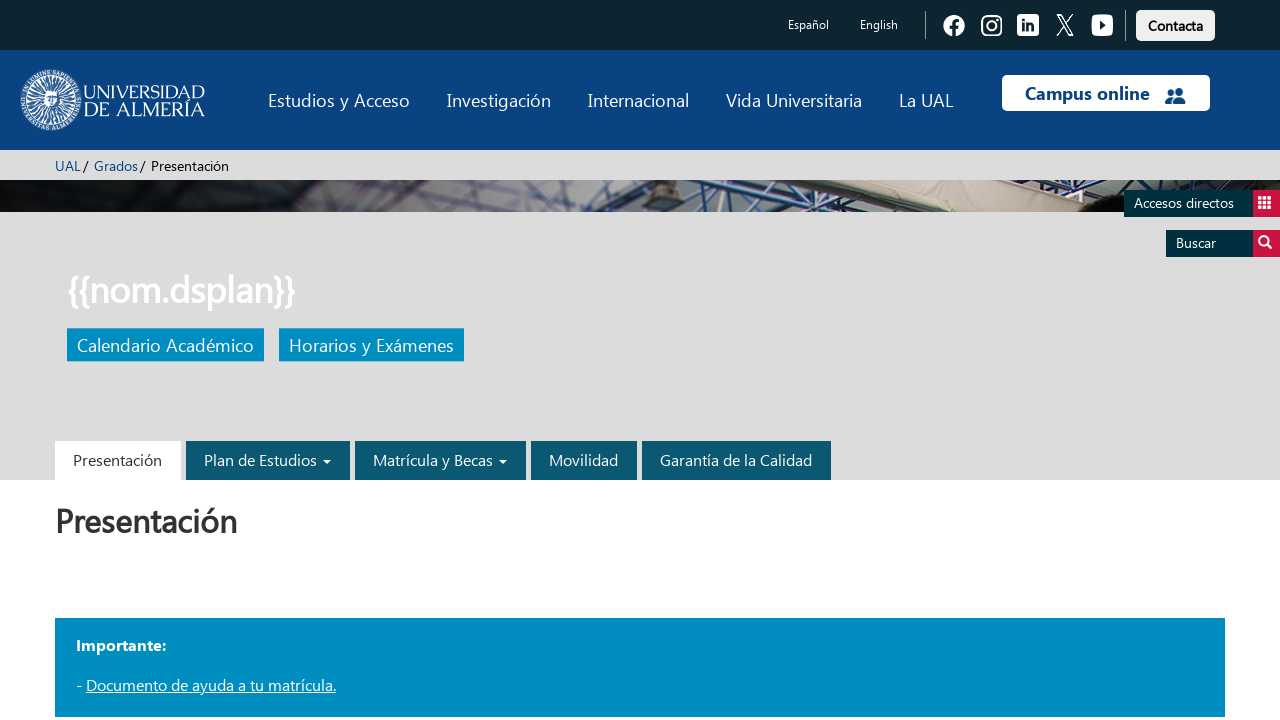

Clicked on 'Plan de Estudios' link at (268, 460) on text=Plan de Estudios
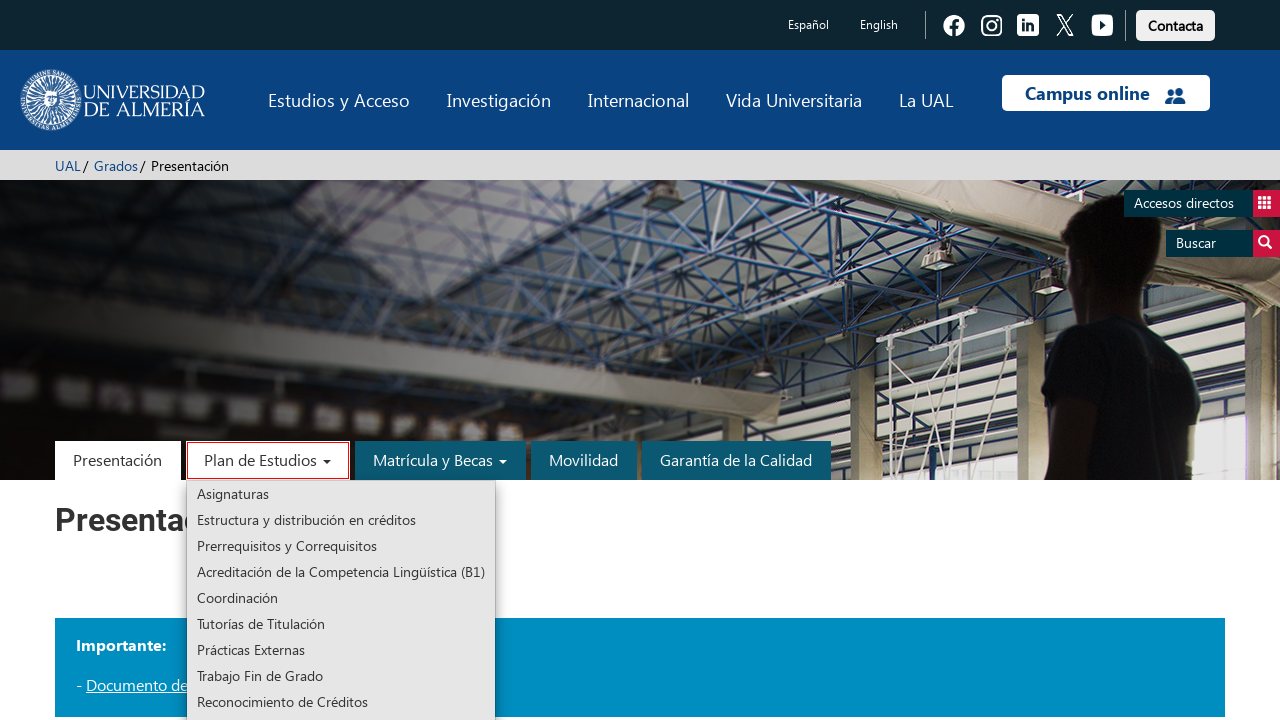

Clicked on 'Asignaturas' link at (341, 494) on text=Asignaturas
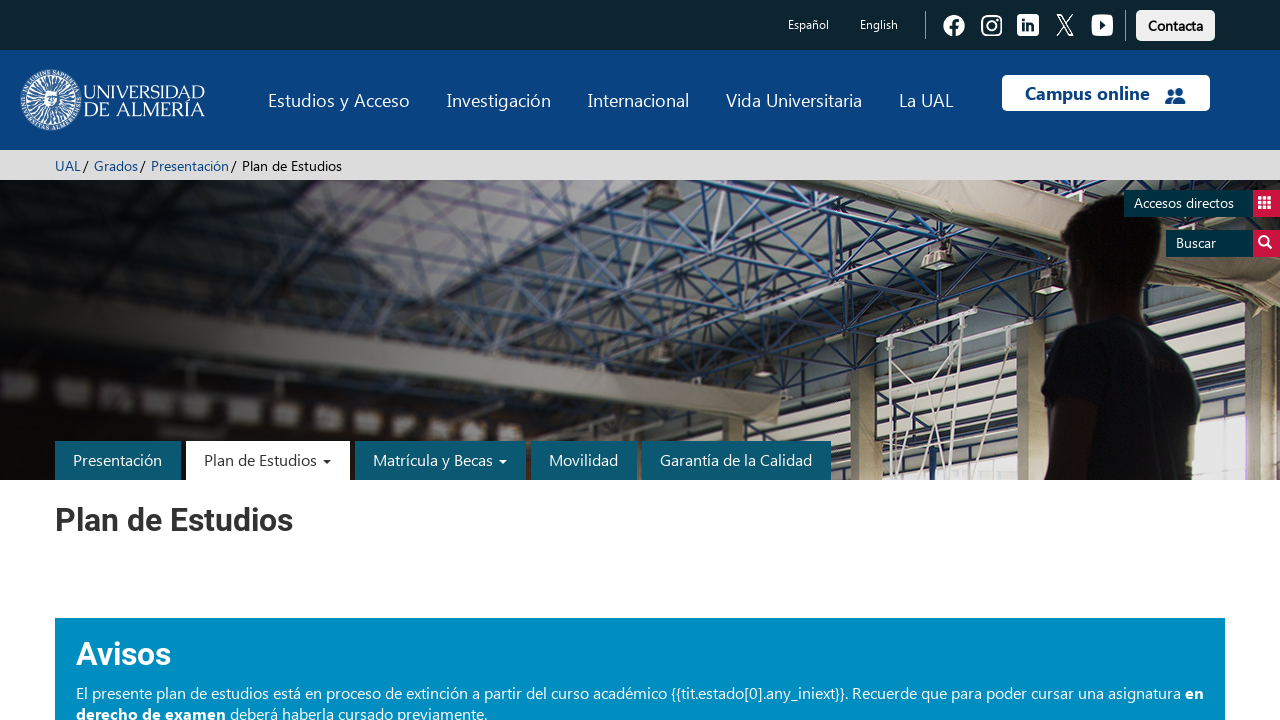

Verified that course 'Tratamiento Digital de Imágenes' is listed in the curriculum
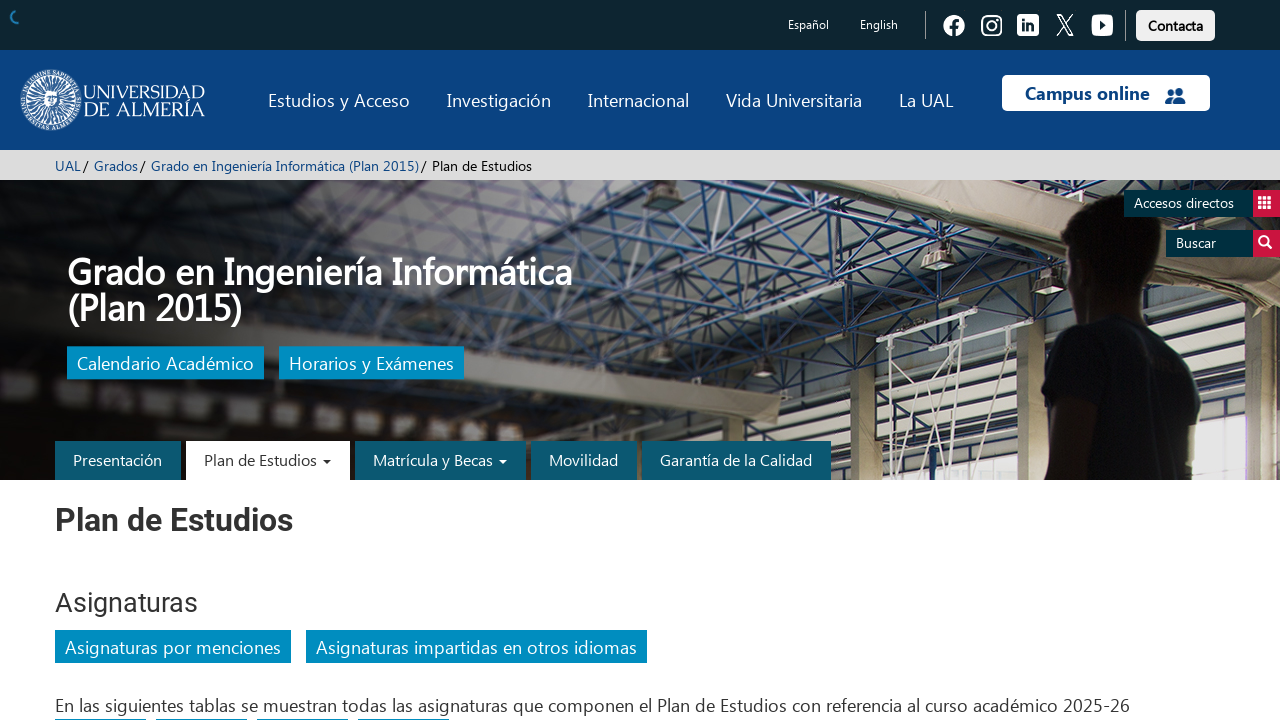

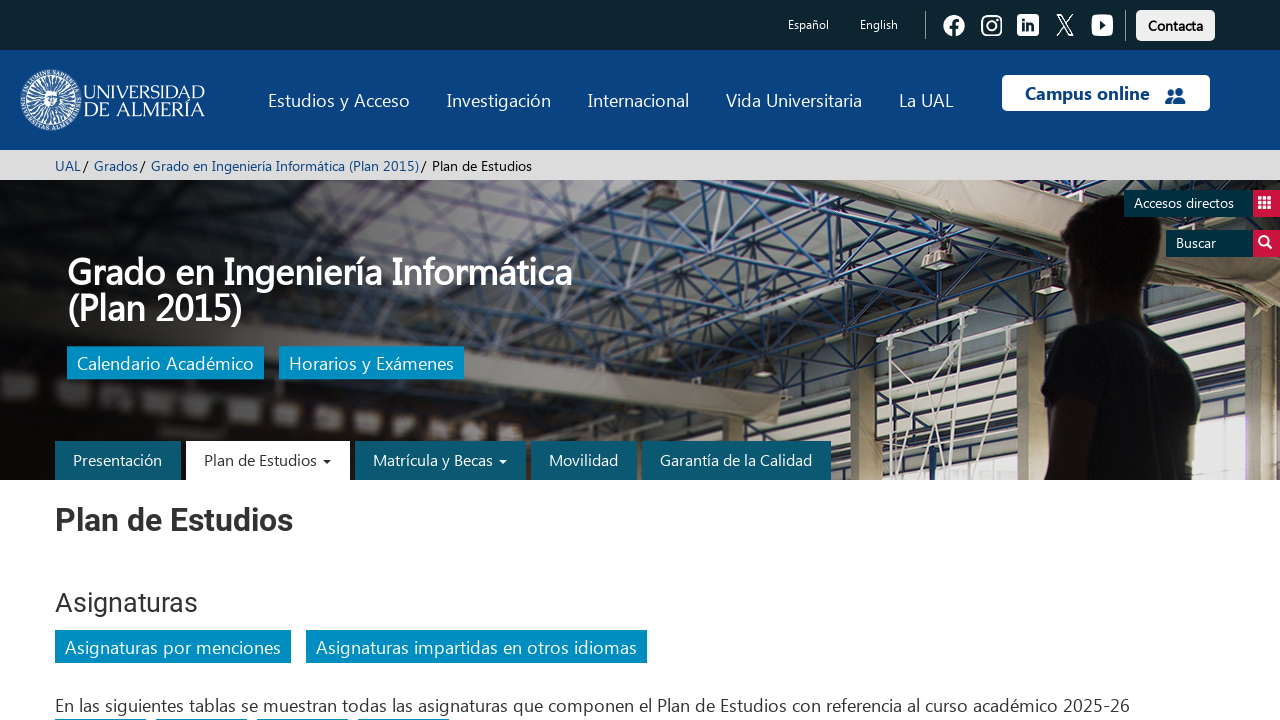